Tests popup window functionality by scrolling to a link and clicking it to open a popup window, then closes all browser windows

Starting URL: https://omayo.blogspot.com/2013/05/page-one.html

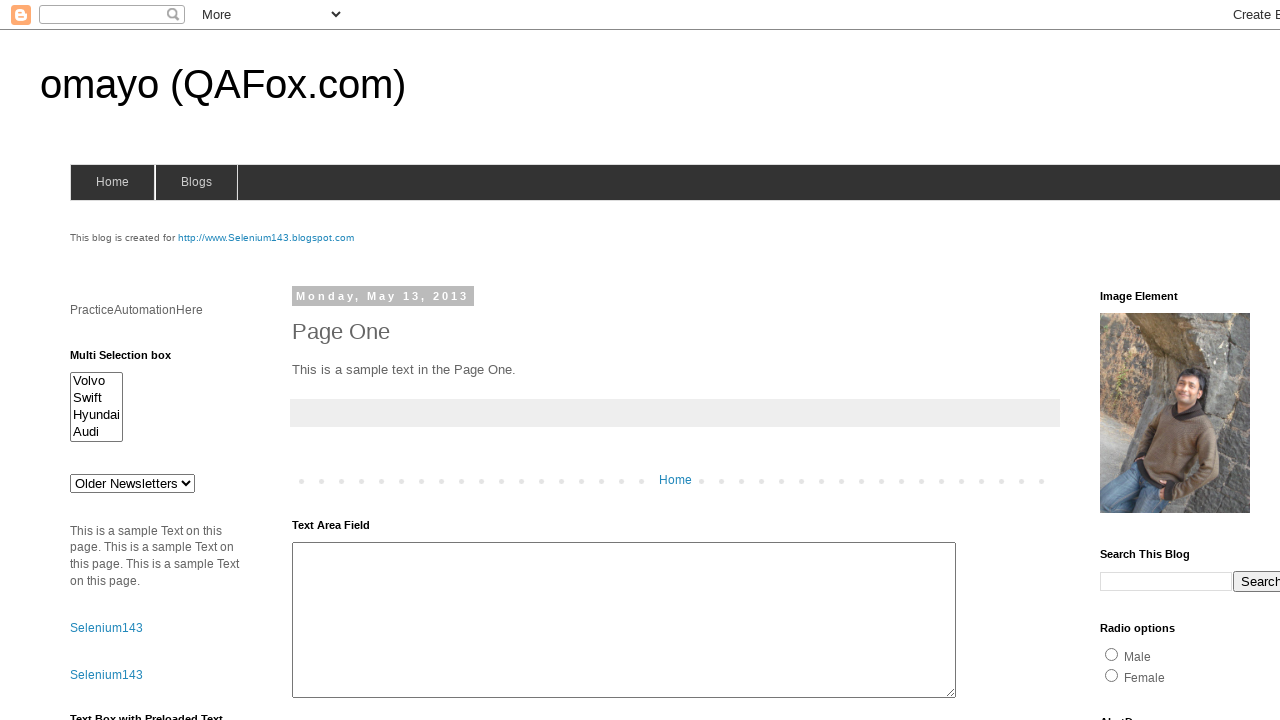

Located popup window link by text 'Open a popup window'
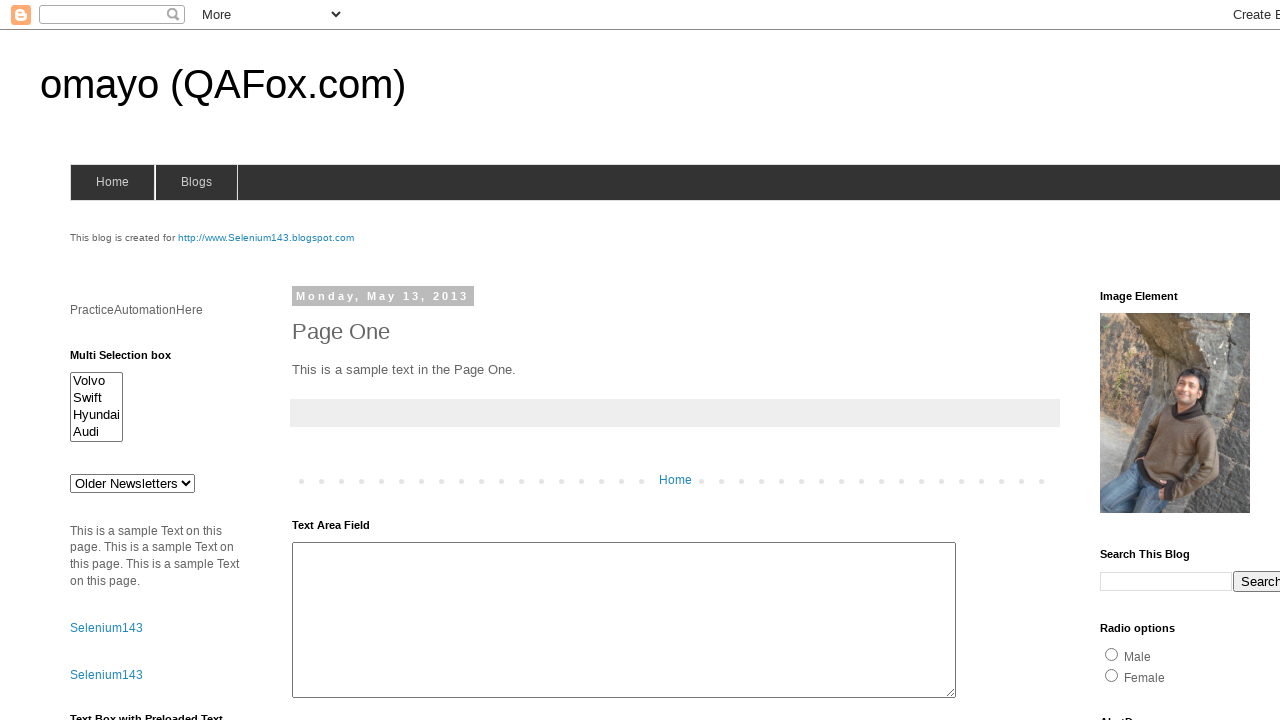

Scrolled popup link into view
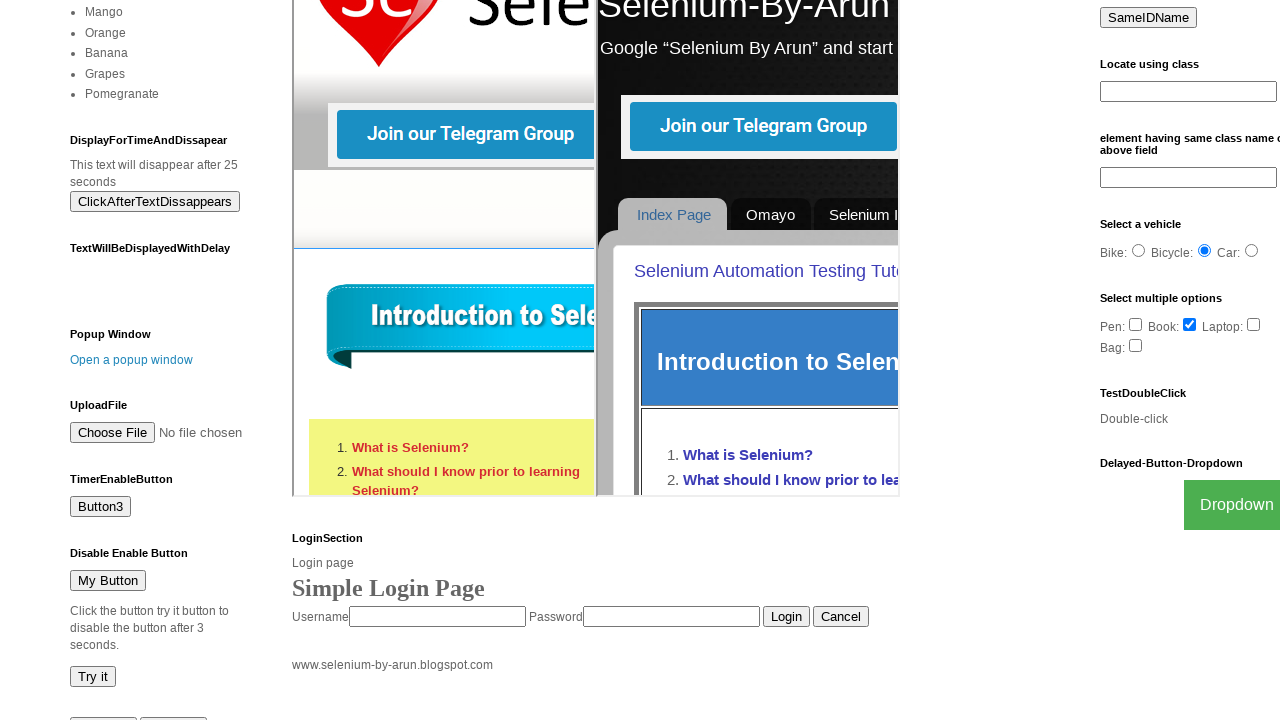

Waited 1 second for scroll animation to complete
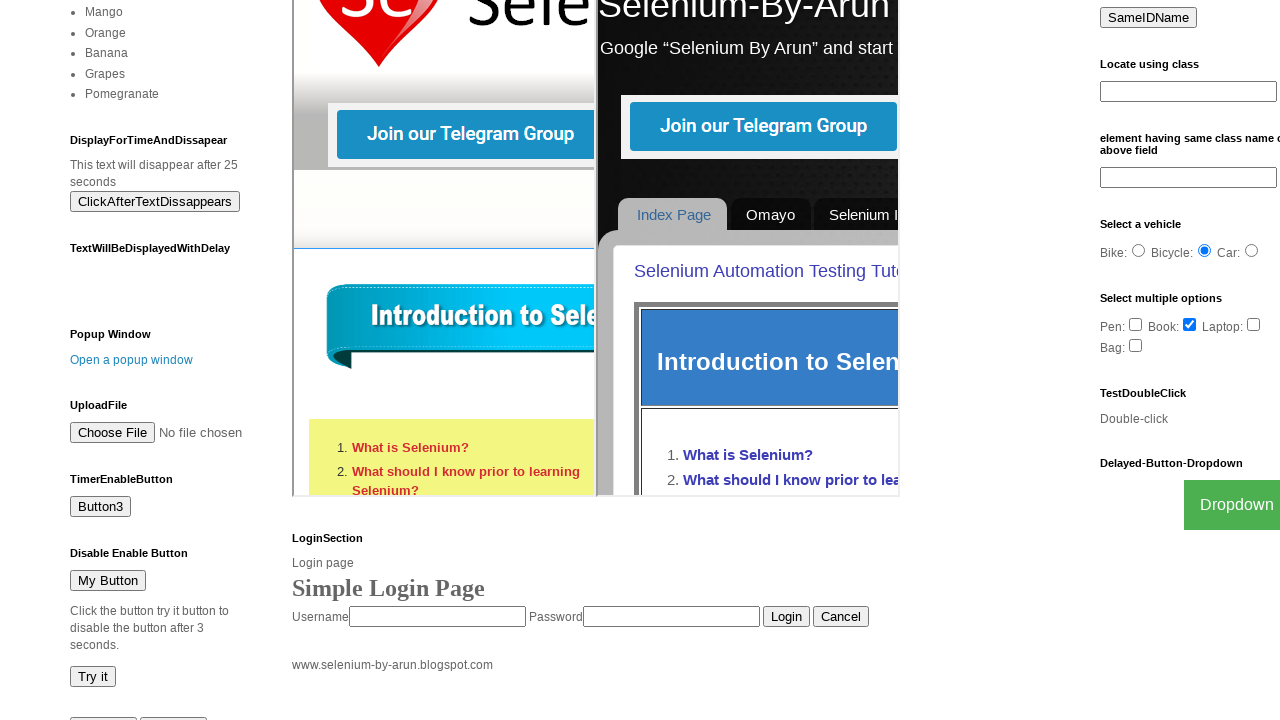

Clicked popup window link to open new window at (132, 360) on internal:text="Open a popup window"i
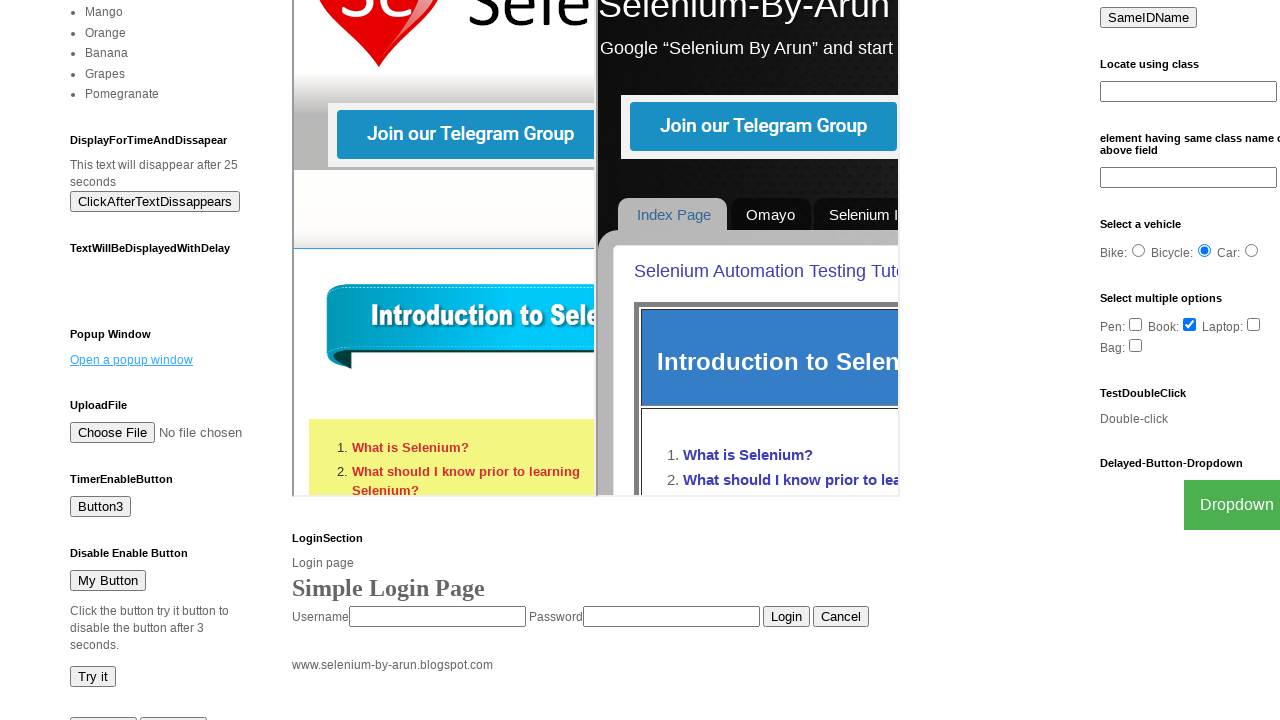

Waited 1 second for popup window to open
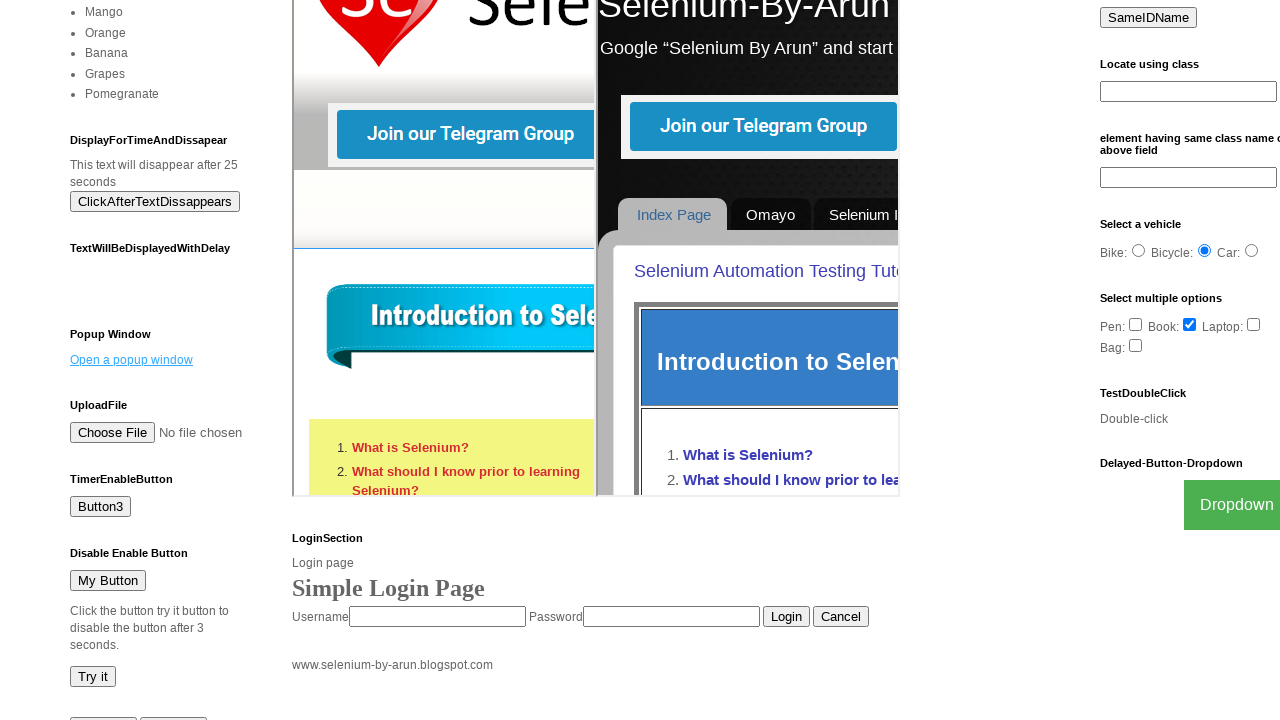

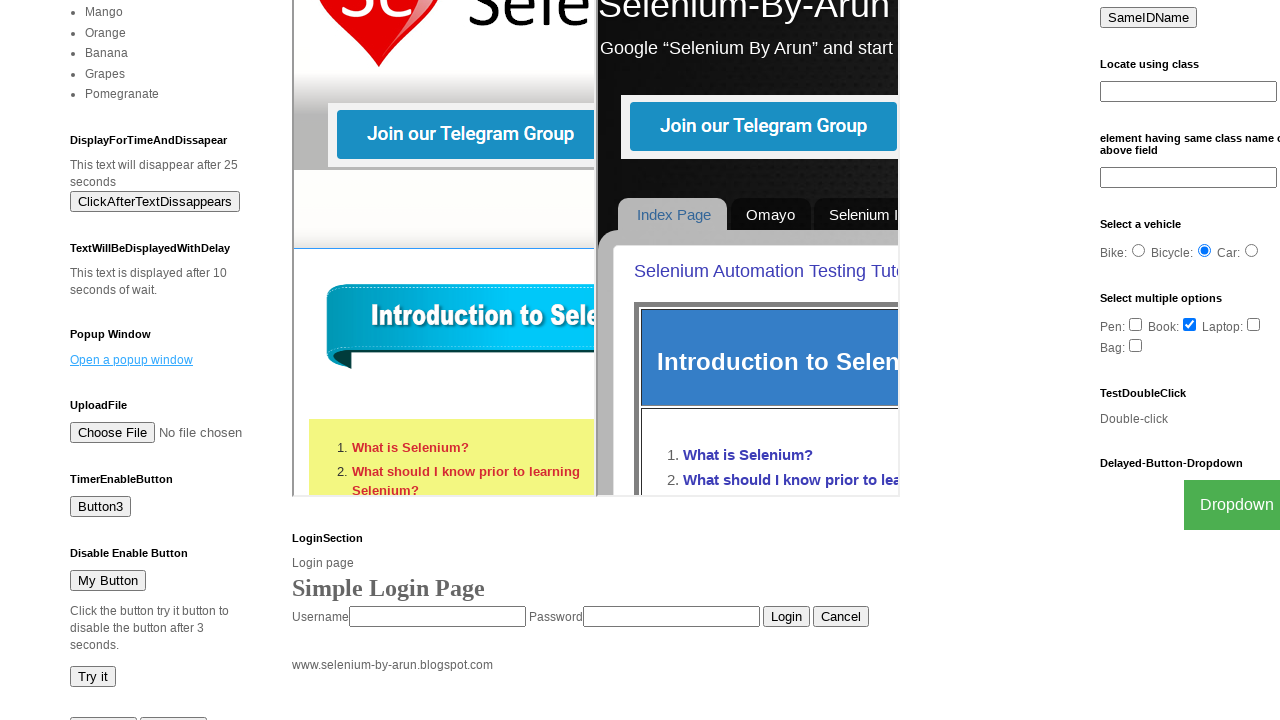